Tests JavaScript alert handling by clicking a button to trigger an alert, accepting it, then reading a value from the page, calculating a mathematical result, entering it into an input field, and submitting the form.

Starting URL: http://suninjuly.github.io/alert_accept.html

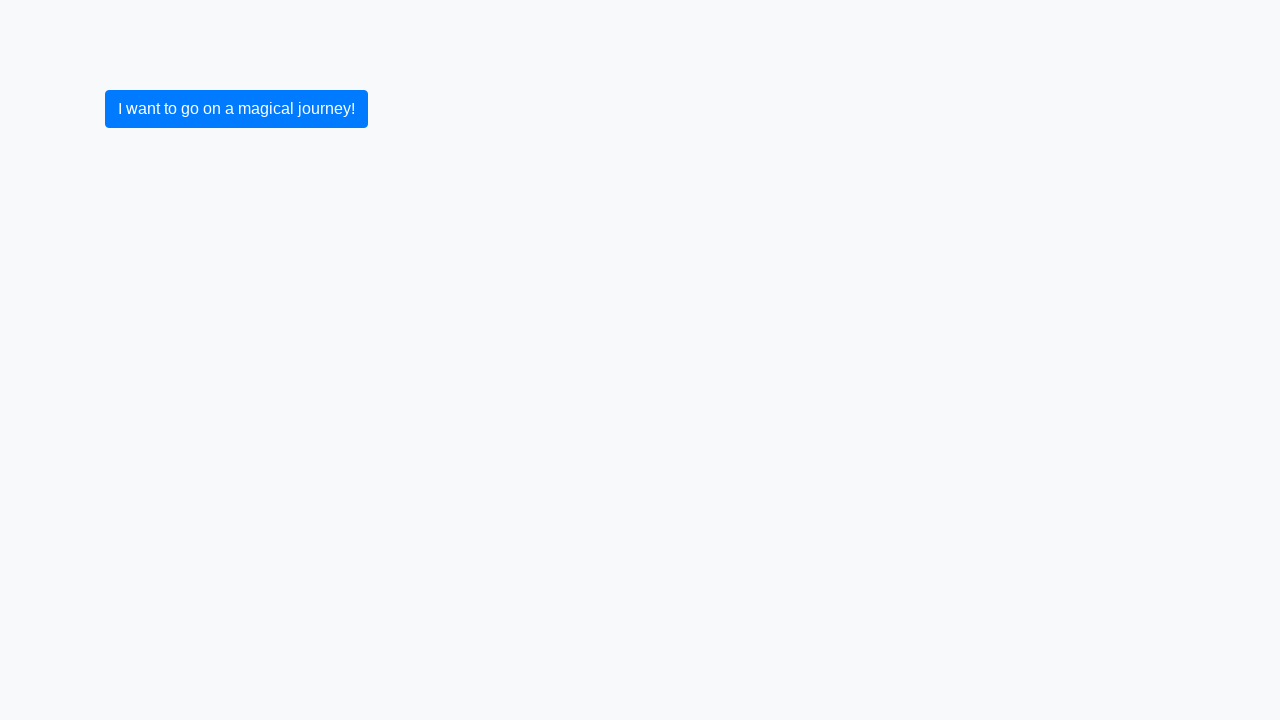

Set up dialog handler to accept alerts
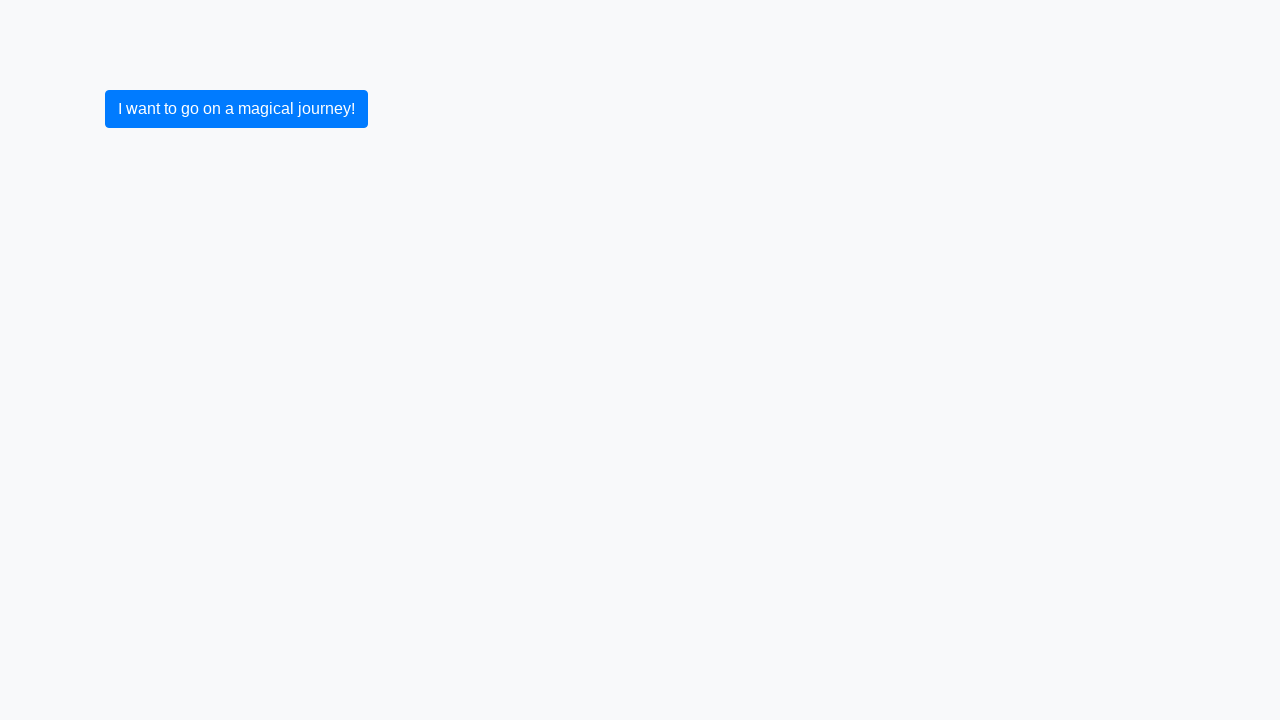

Clicked button to trigger JavaScript alert at (236, 109) on .btn
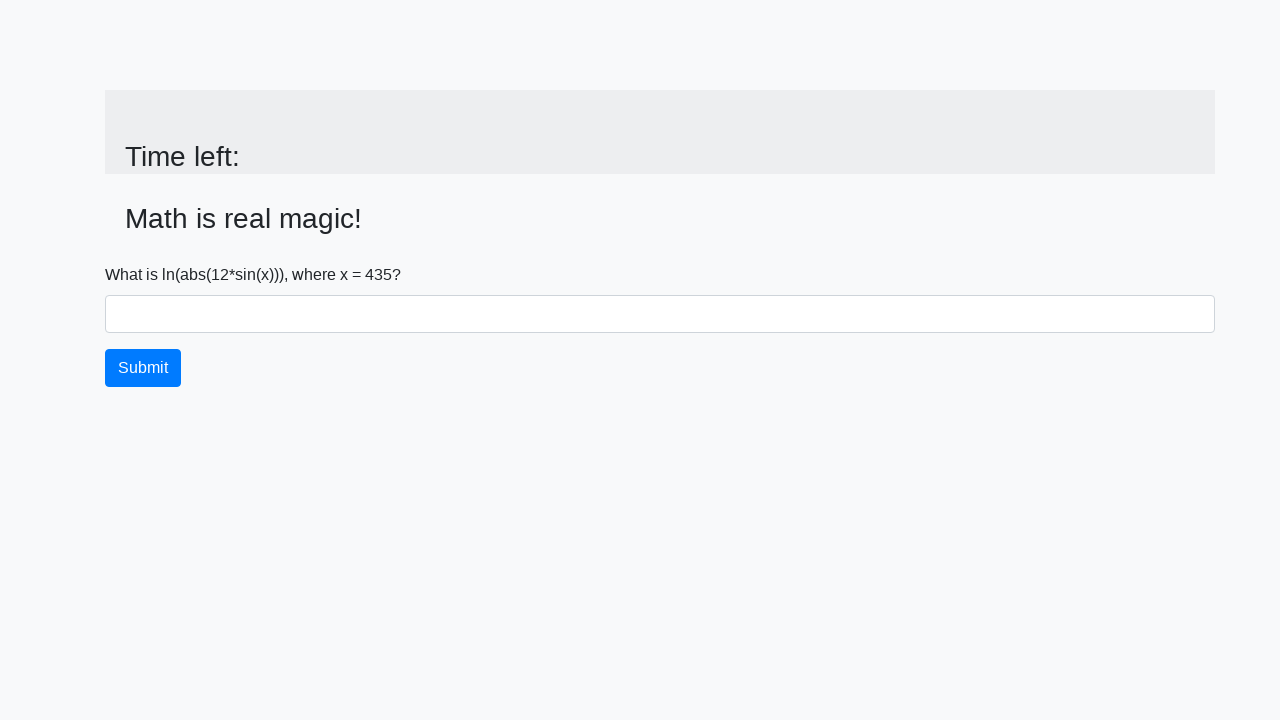

Alert accepted and page updated, input value element loaded
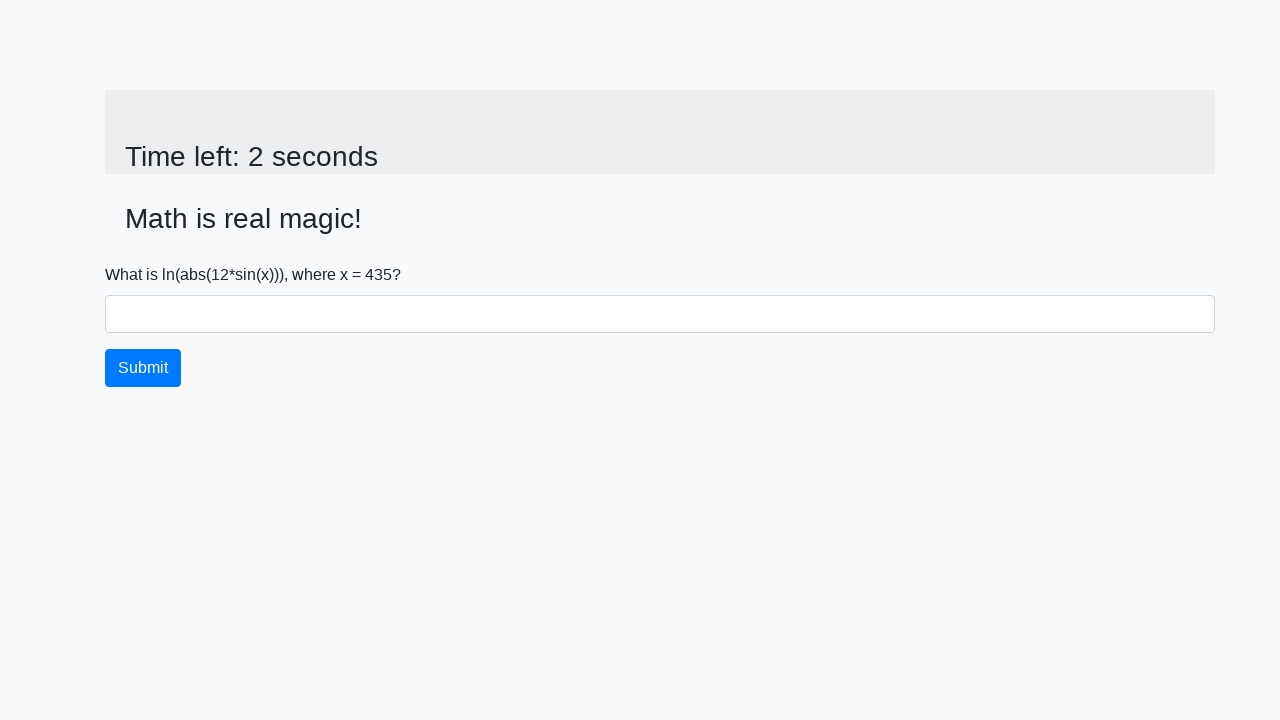

Retrieved x value from page: 435
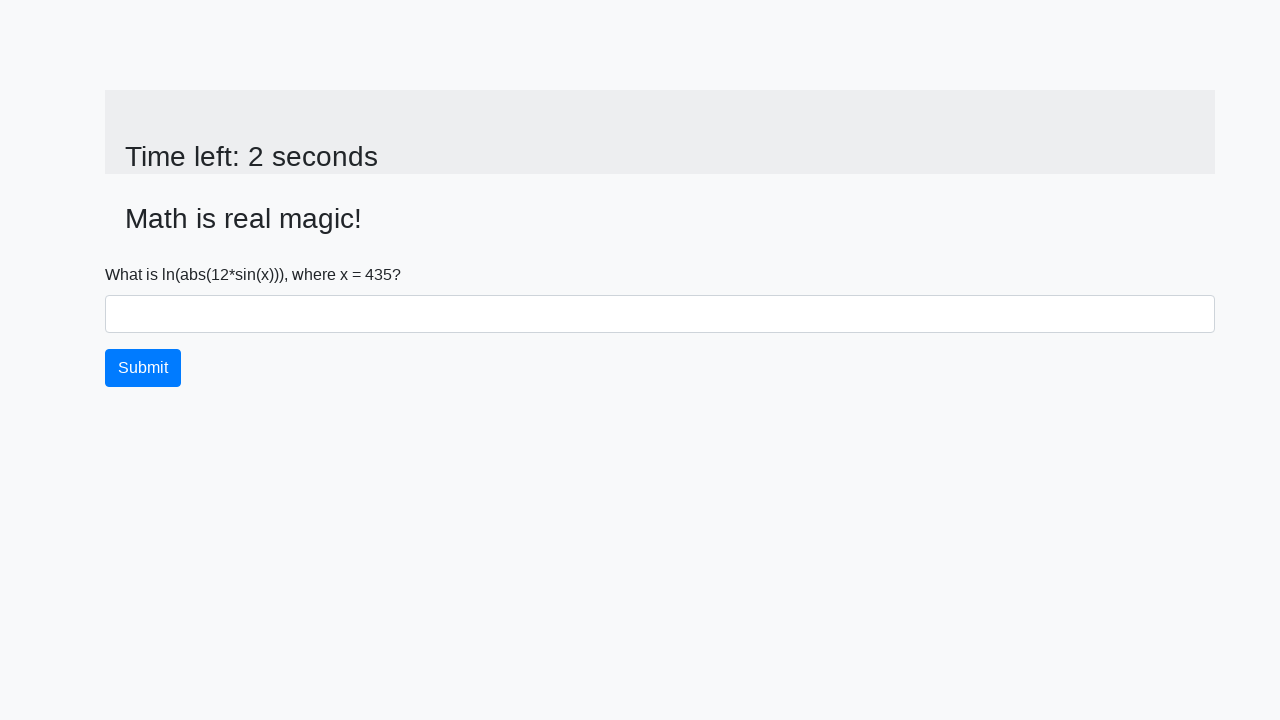

Calculated result using formula: 2.4787799005551987
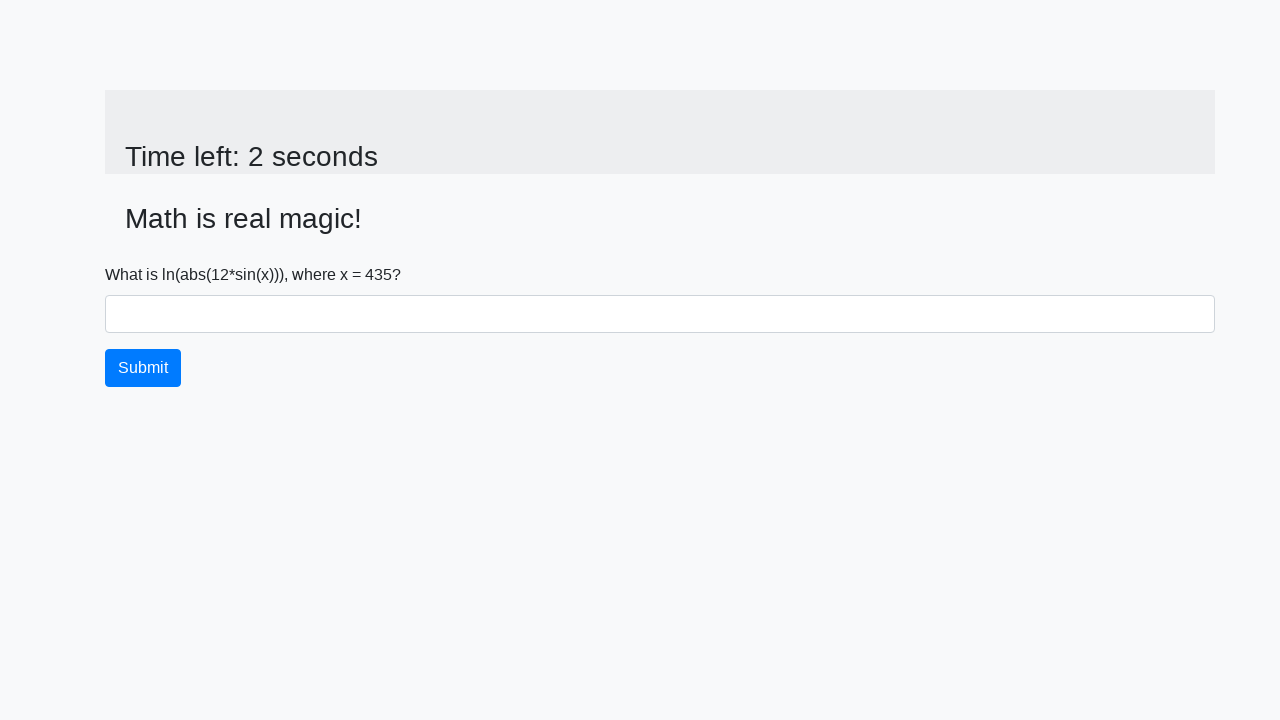

Filled input field with calculated value: 2.4787799005551987 on input
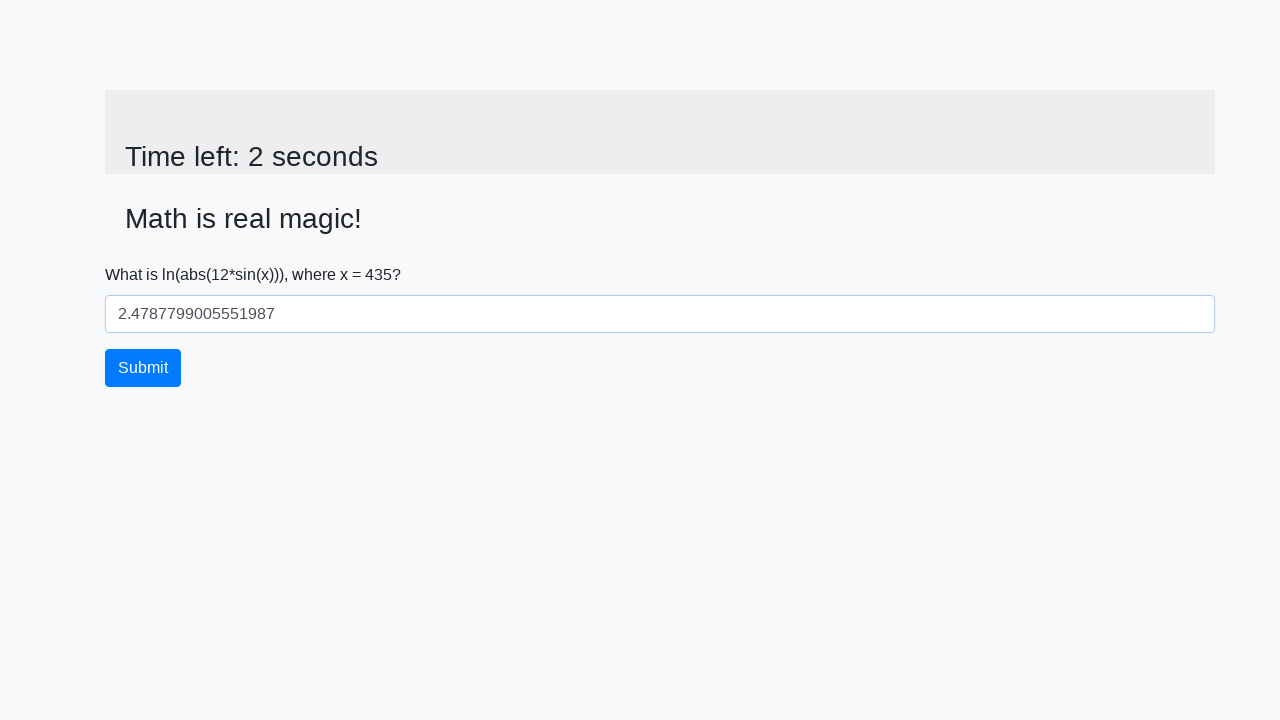

Clicked submit button to complete form at (143, 368) on .btn
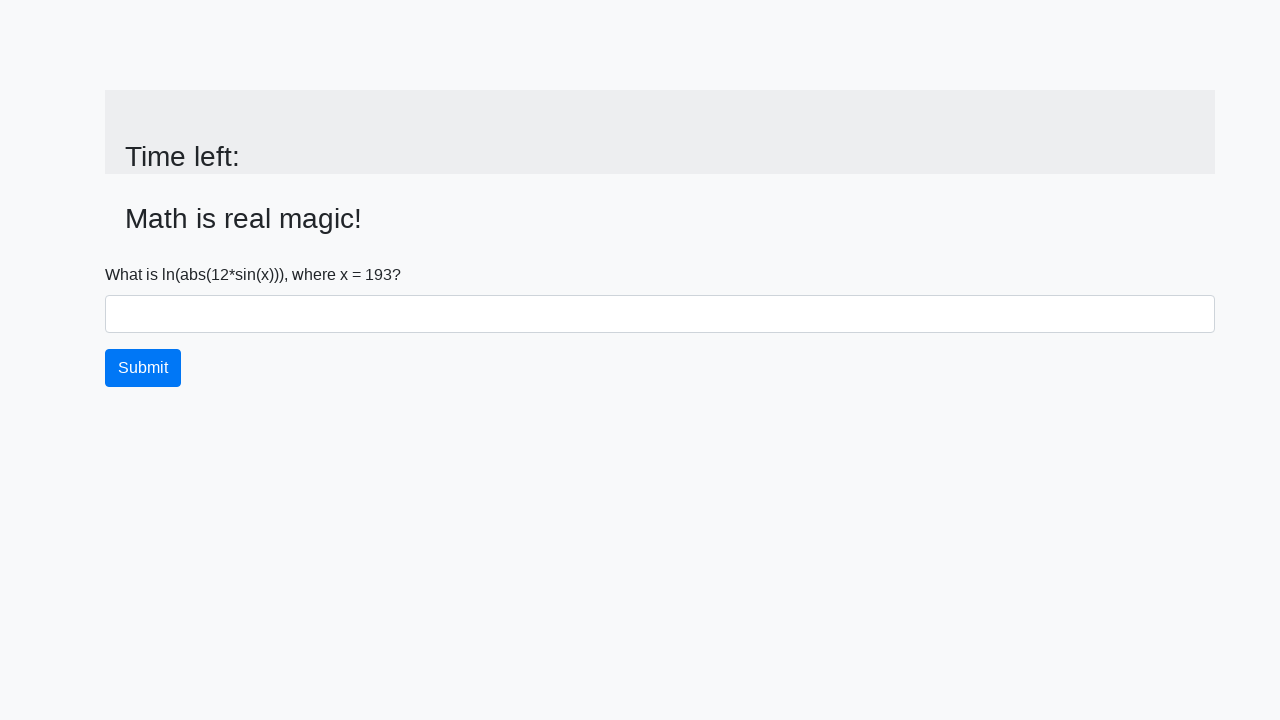

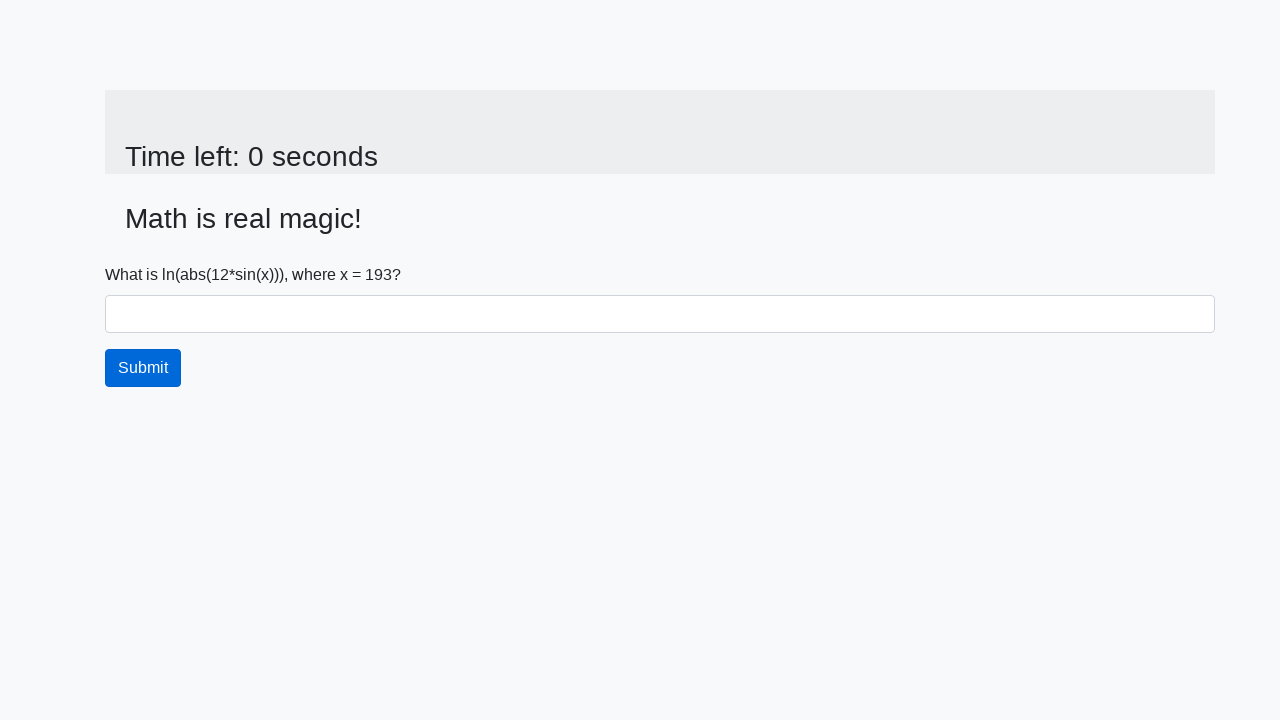